Tests JavaScript alert handling by clicking a button that triggers an alert and accepting it

Starting URL: https://the-internet.herokuapp.com/javascript_alerts

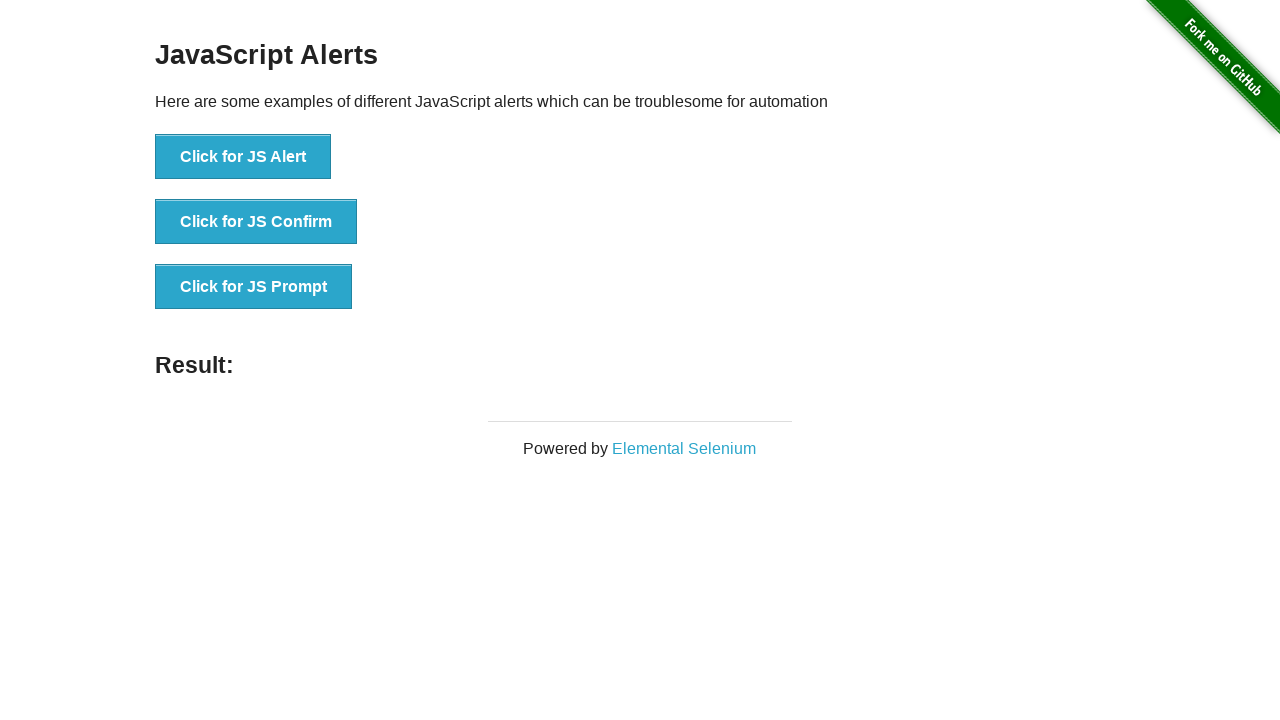

Set up dialog handler to accept alerts
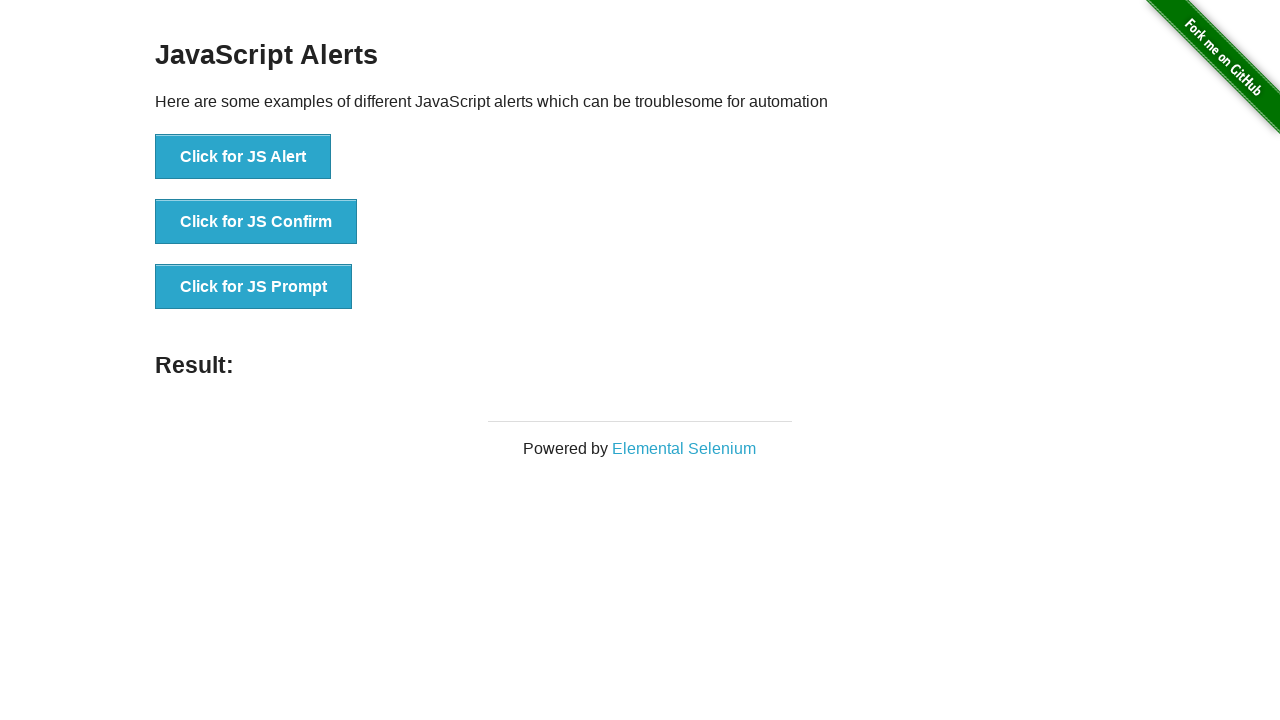

Clicked button to trigger JavaScript alert at (243, 157) on xpath=//button[text()='Click for JS Alert']
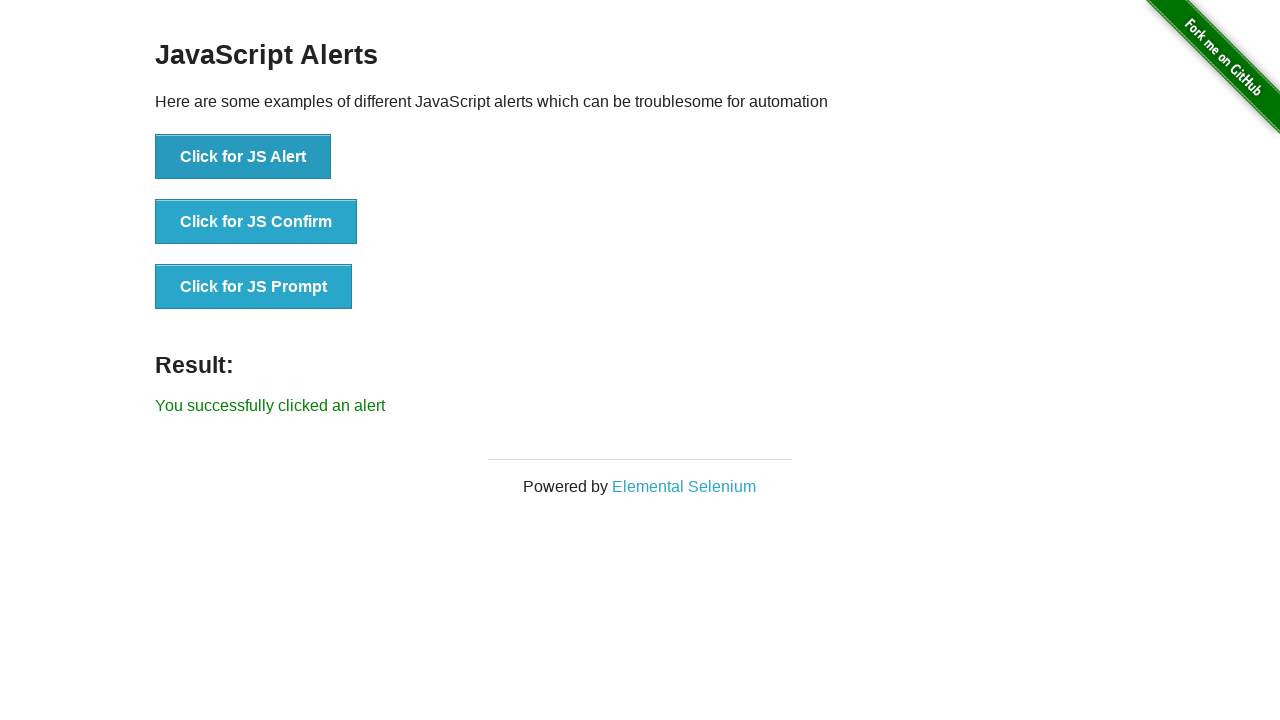

Alert was accepted and result message appeared
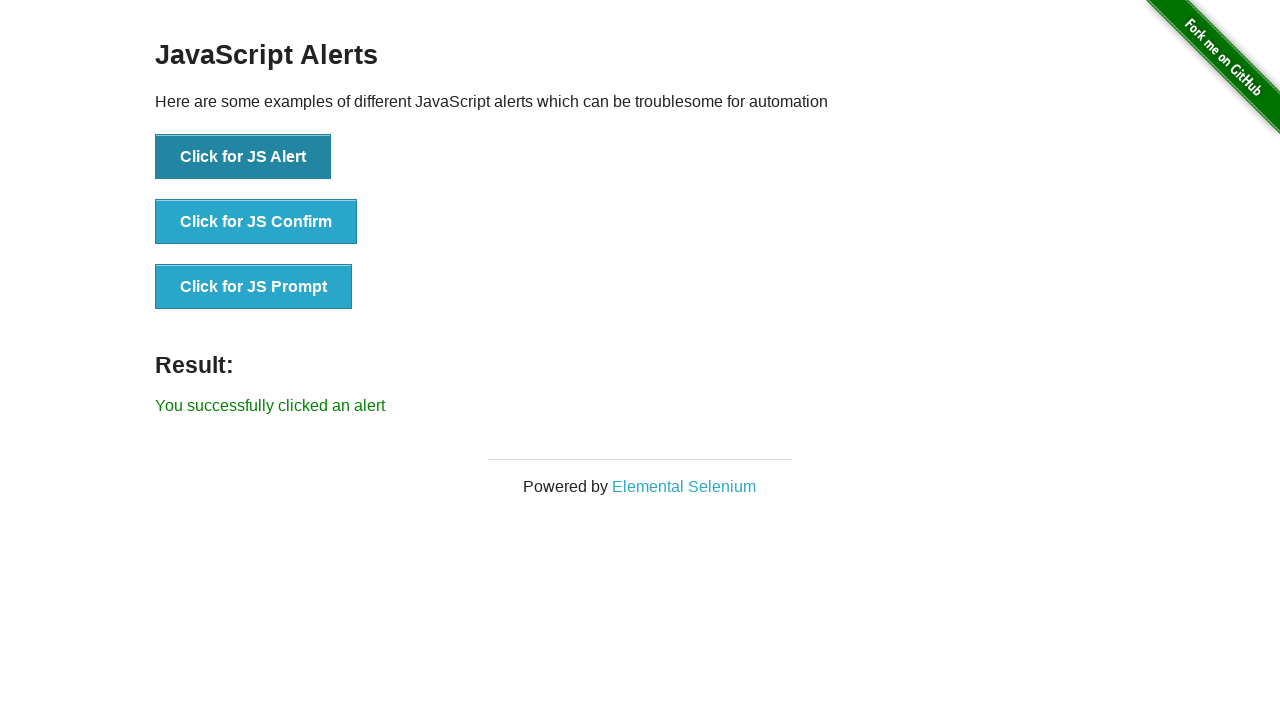

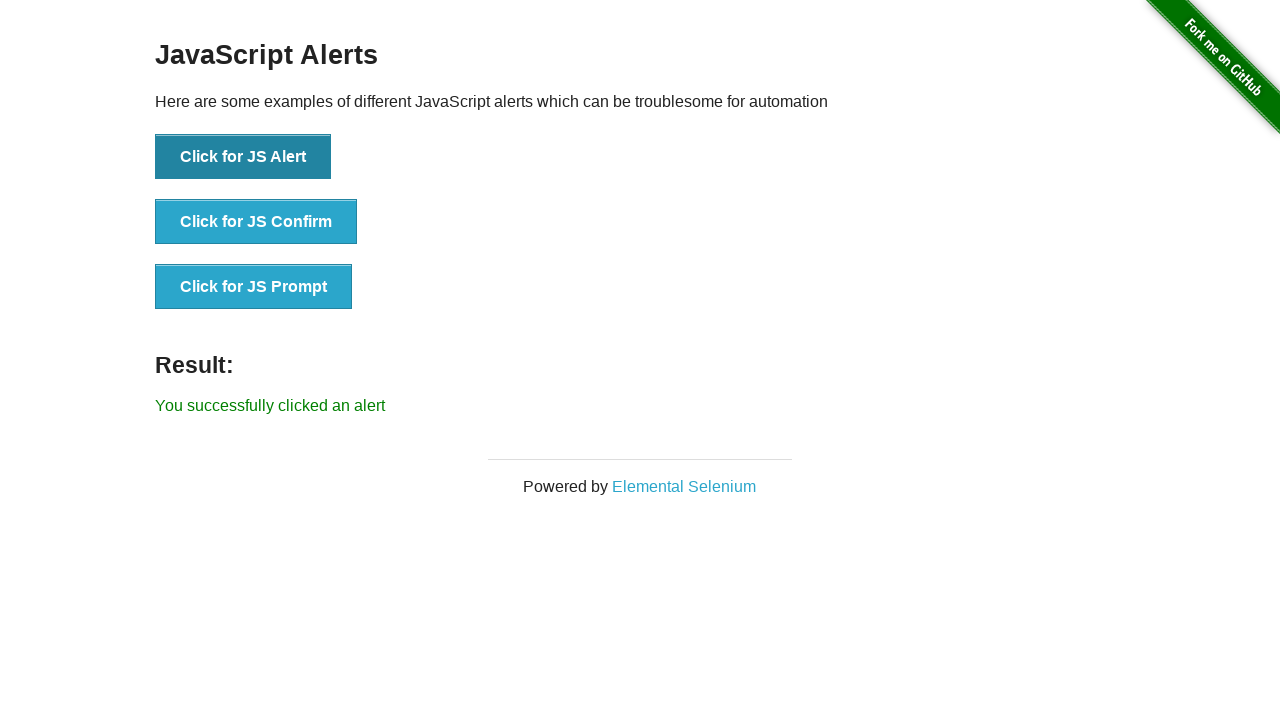